Tests an e-commerce cart workflow by searching for products, adding them to cart, and completing the checkout process with country selection

Starting URL: https://rahulshettyacademy.com/seleniumPractise/#/

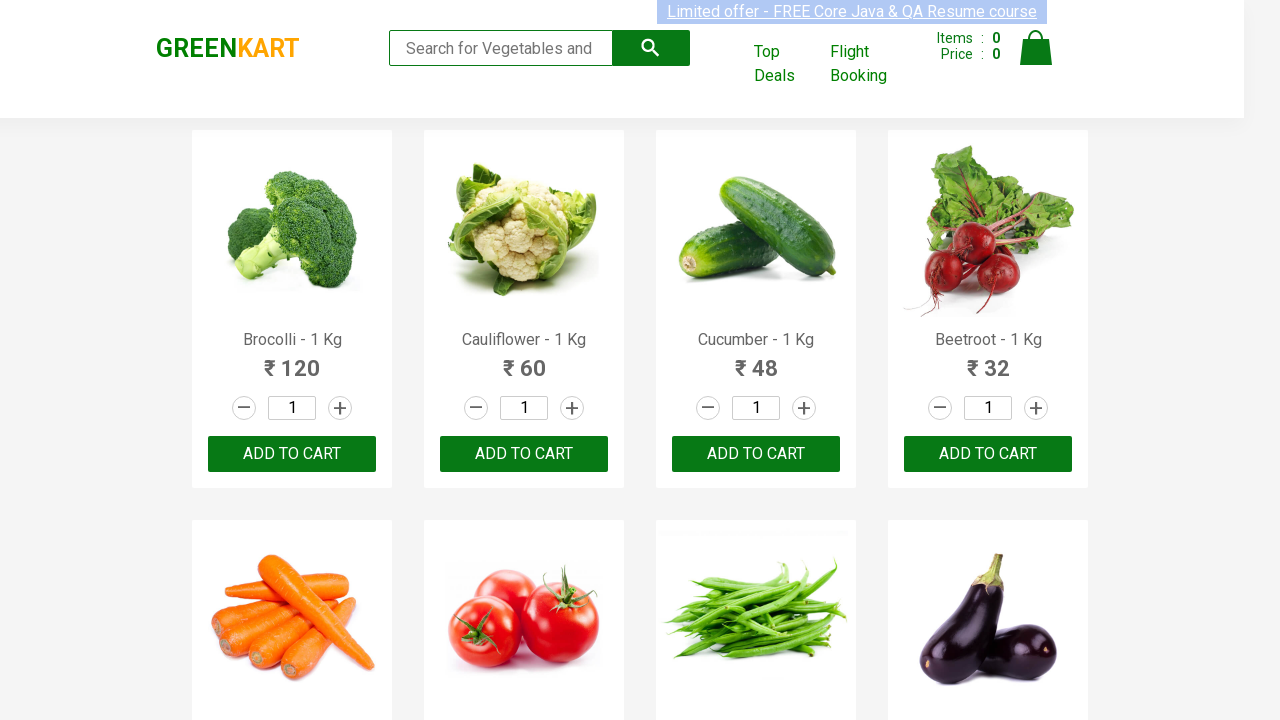

Filled search field with 'wa' to search for products on .search-keyword
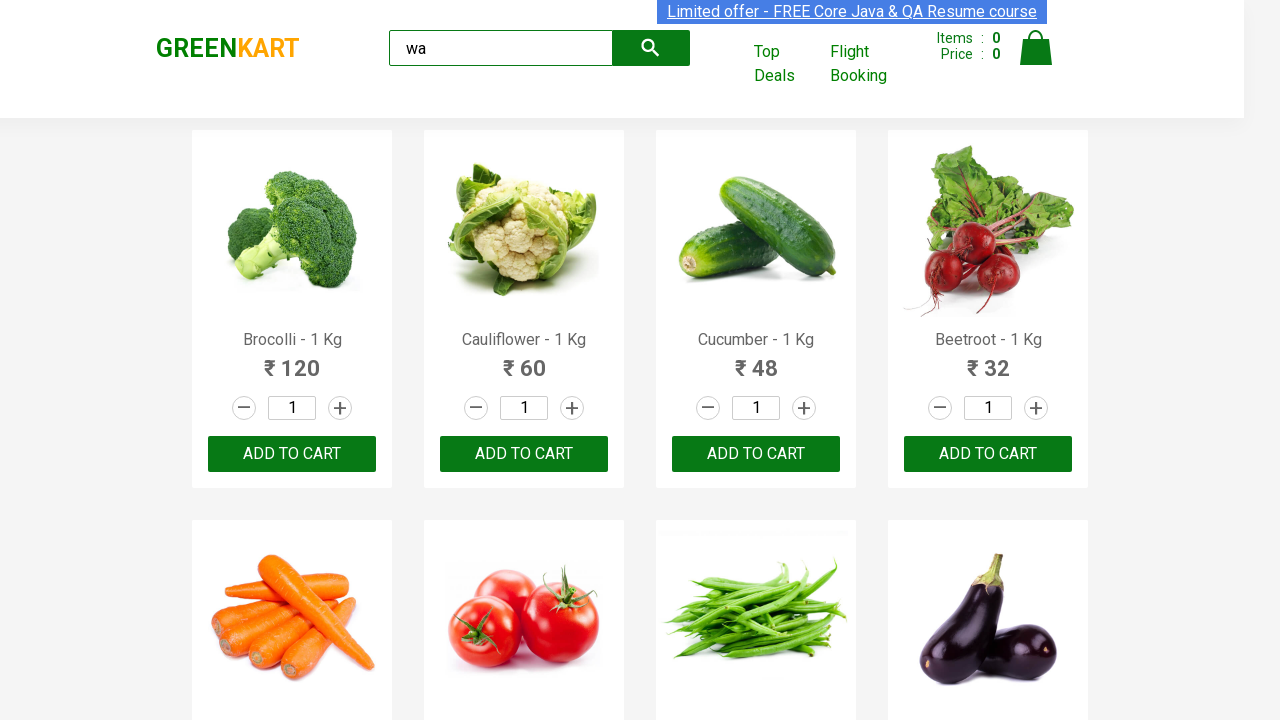

Waited 2 seconds for products to load
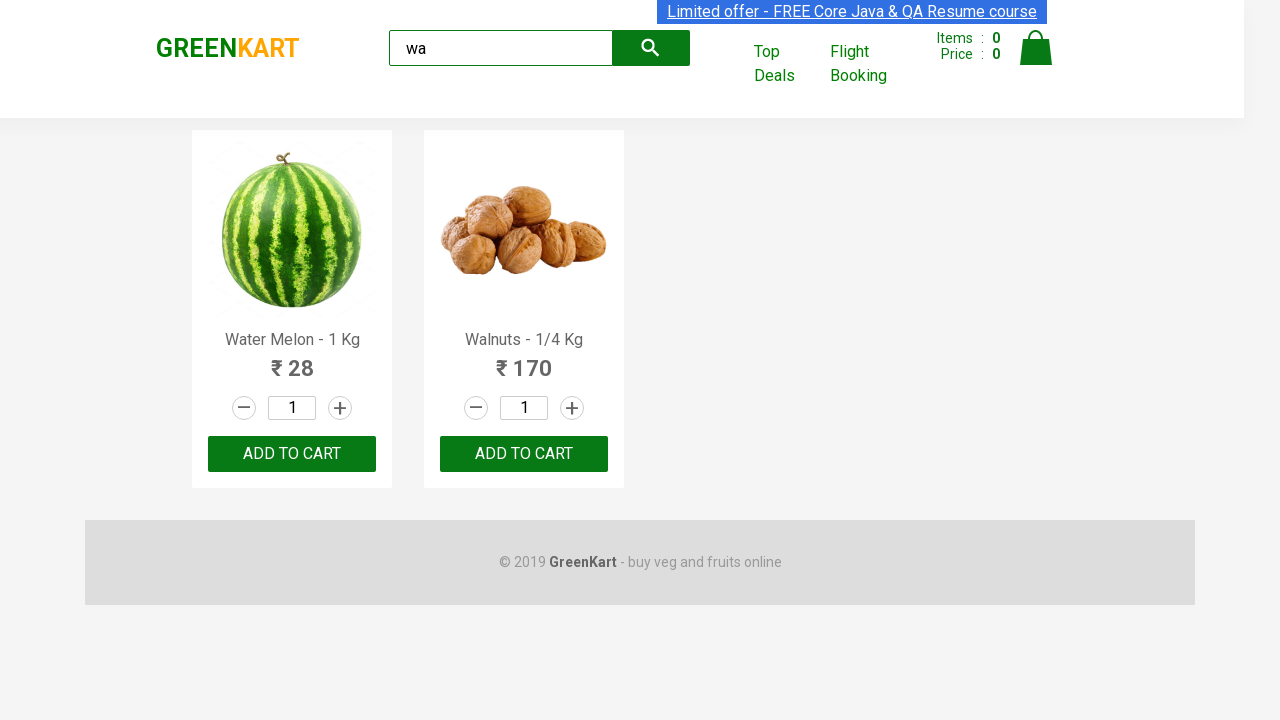

Located all matching products
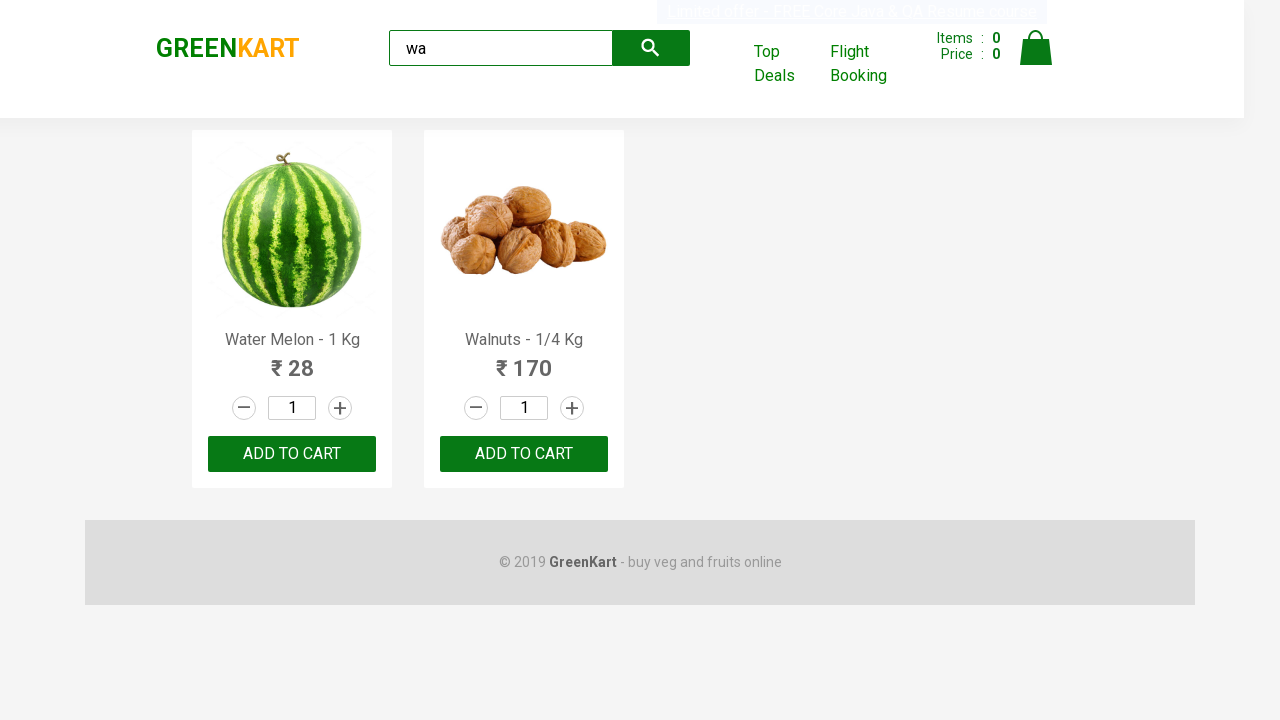

Clicked add to cart button for a product at (292, 454) on .products .product >> nth=0 >> button
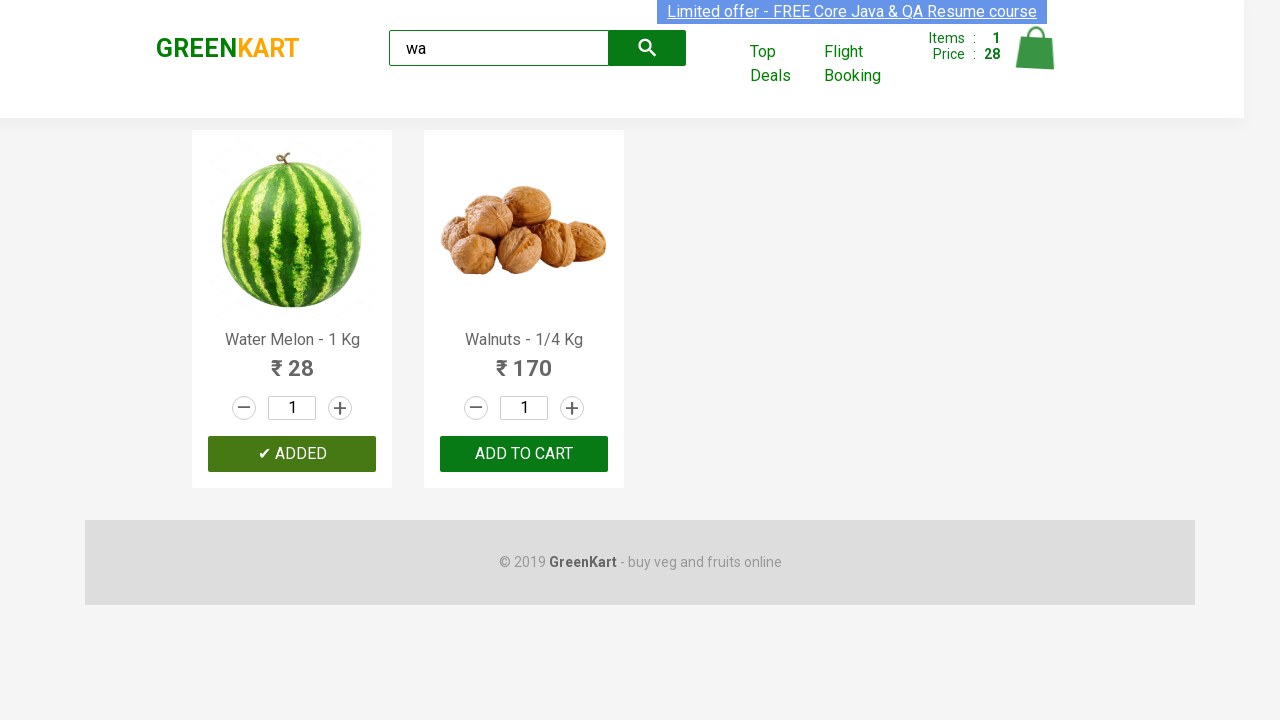

Clicked add to cart button for a product at (524, 454) on .products .product >> nth=1 >> button
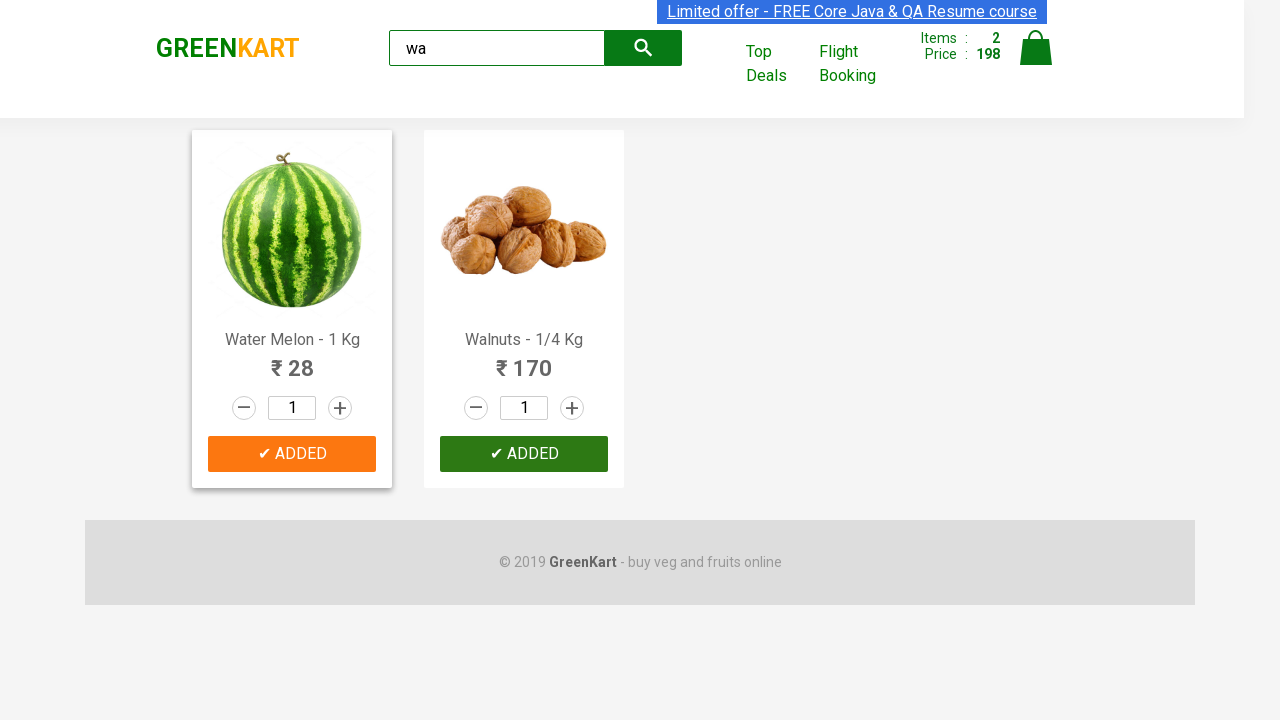

Clicked cart icon to open cart at (1036, 59) on .cart-icon
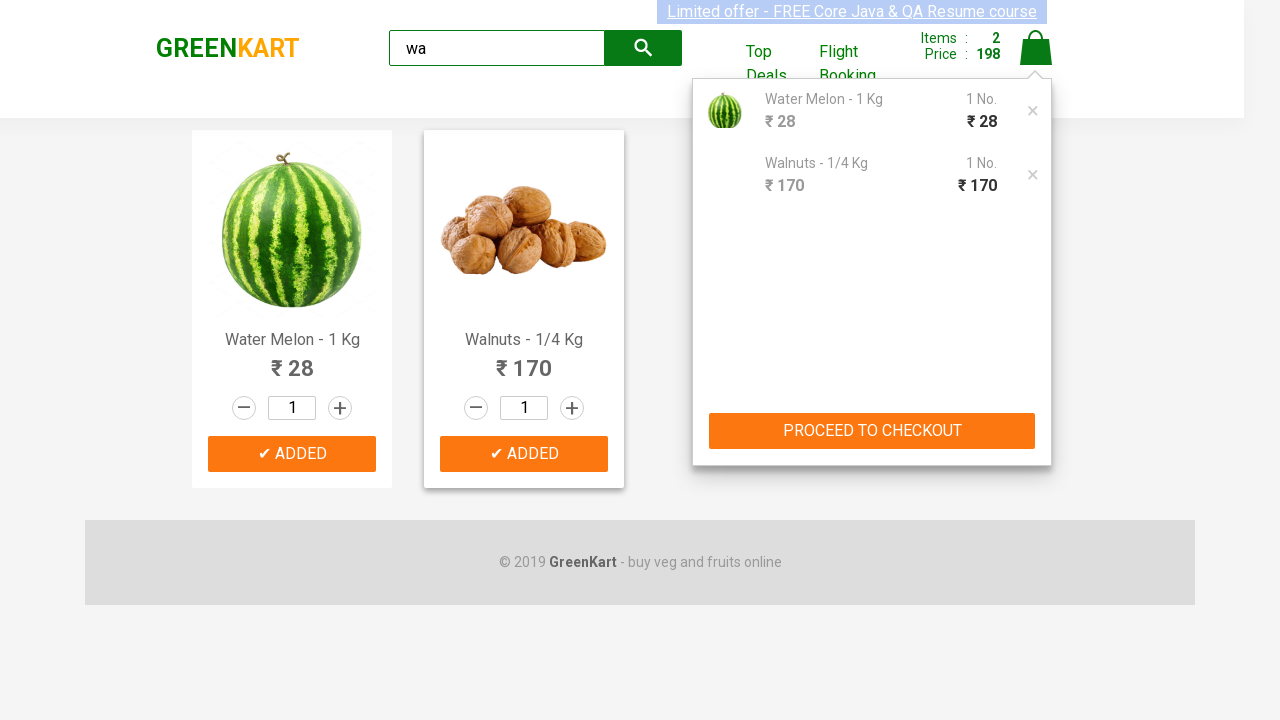

Clicked PROCEED TO CHECKOUT button at (872, 431) on text=PROCEED TO CHECKOUT
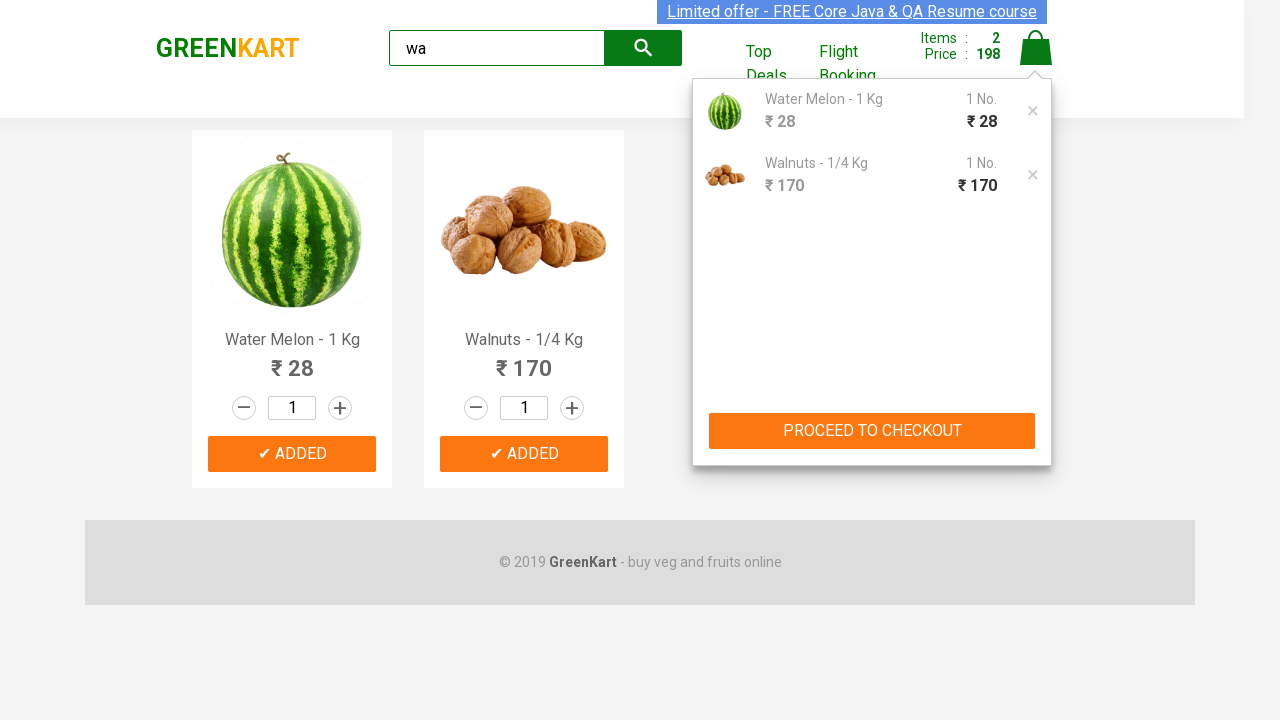

Clicked Place Order button at (1036, 491) on text=Place Order
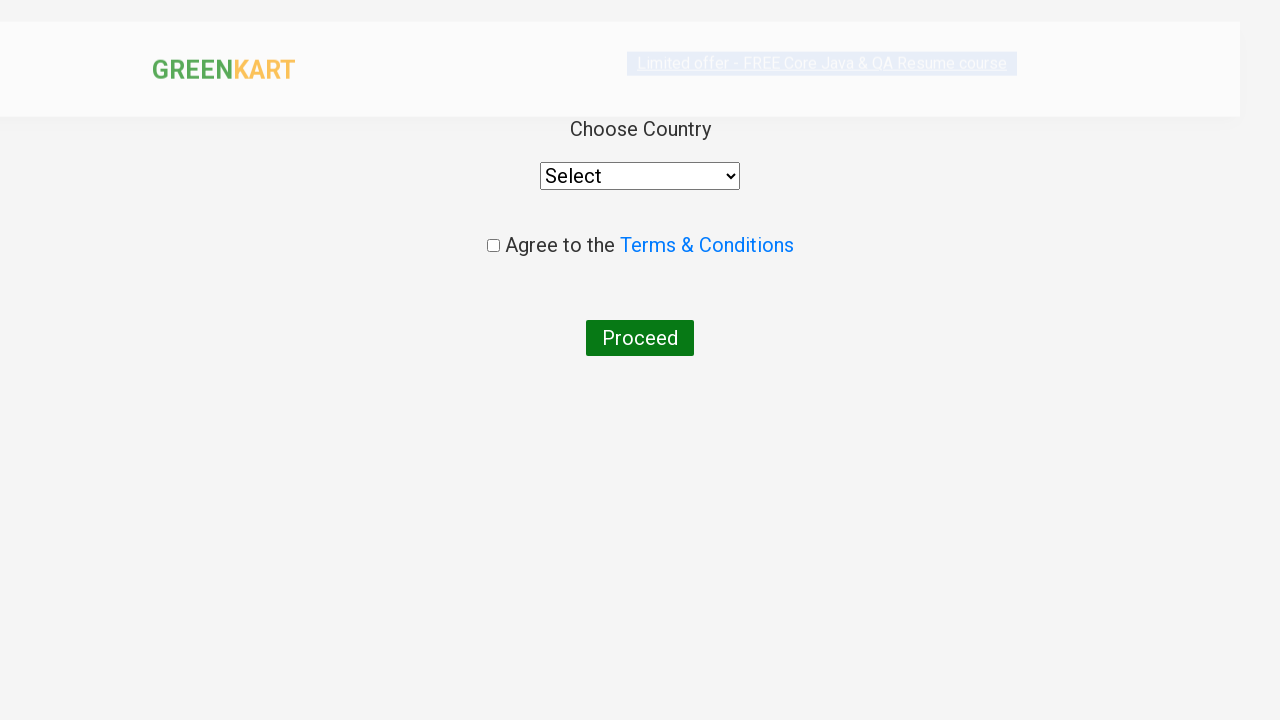

Selected 'India' from country dropdown on .wrapperTwo select
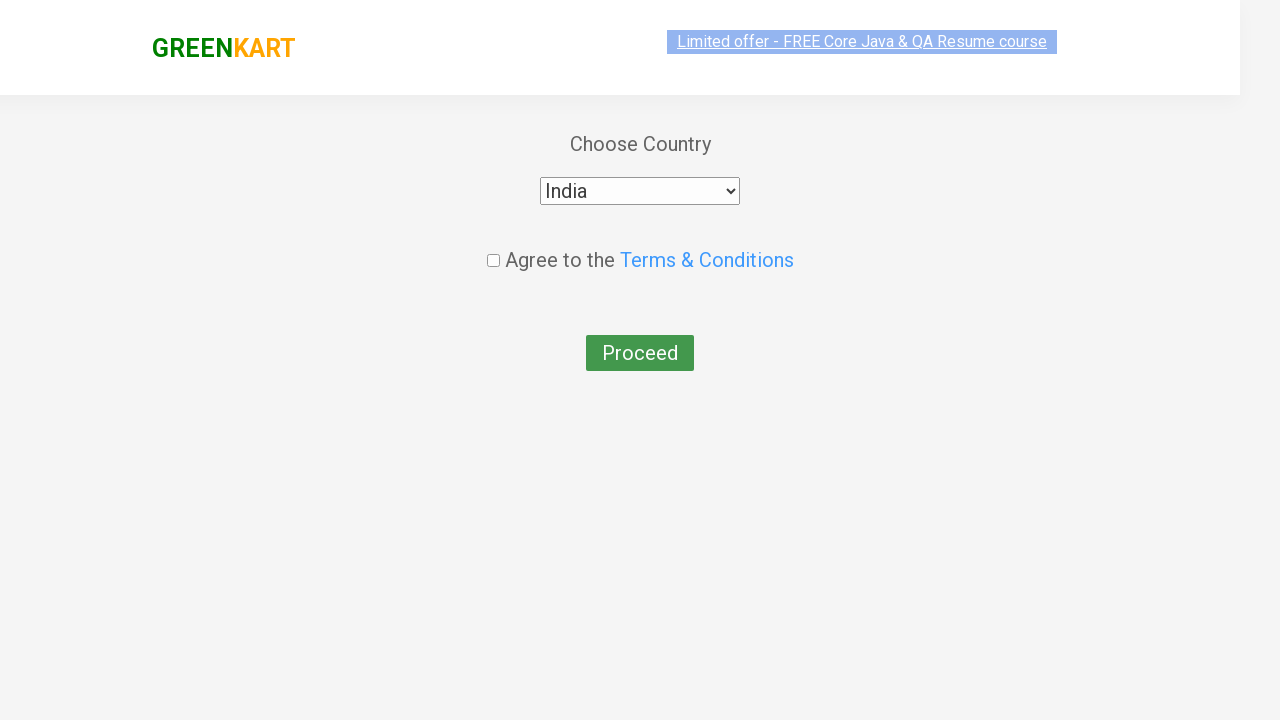

Checked the terms and conditions checkbox at (493, 246) on .chkAgree
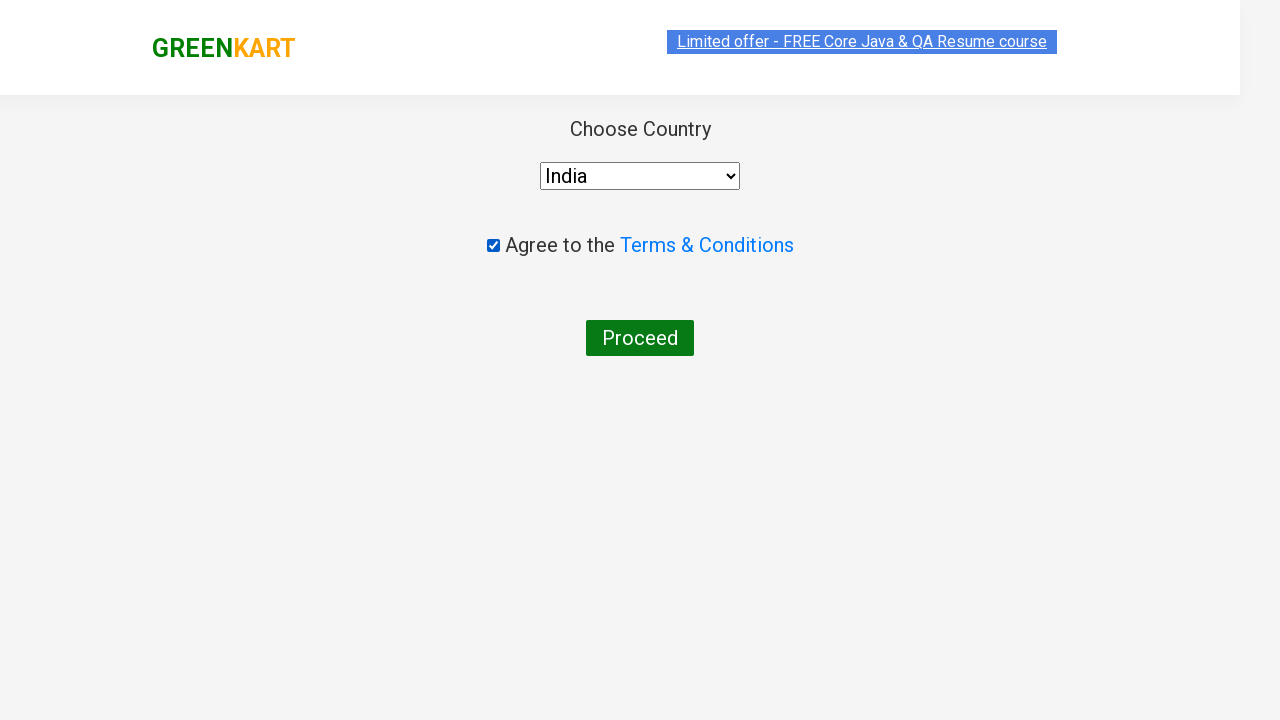

Clicked Proceed button to complete order at (640, 338) on text=Proceed
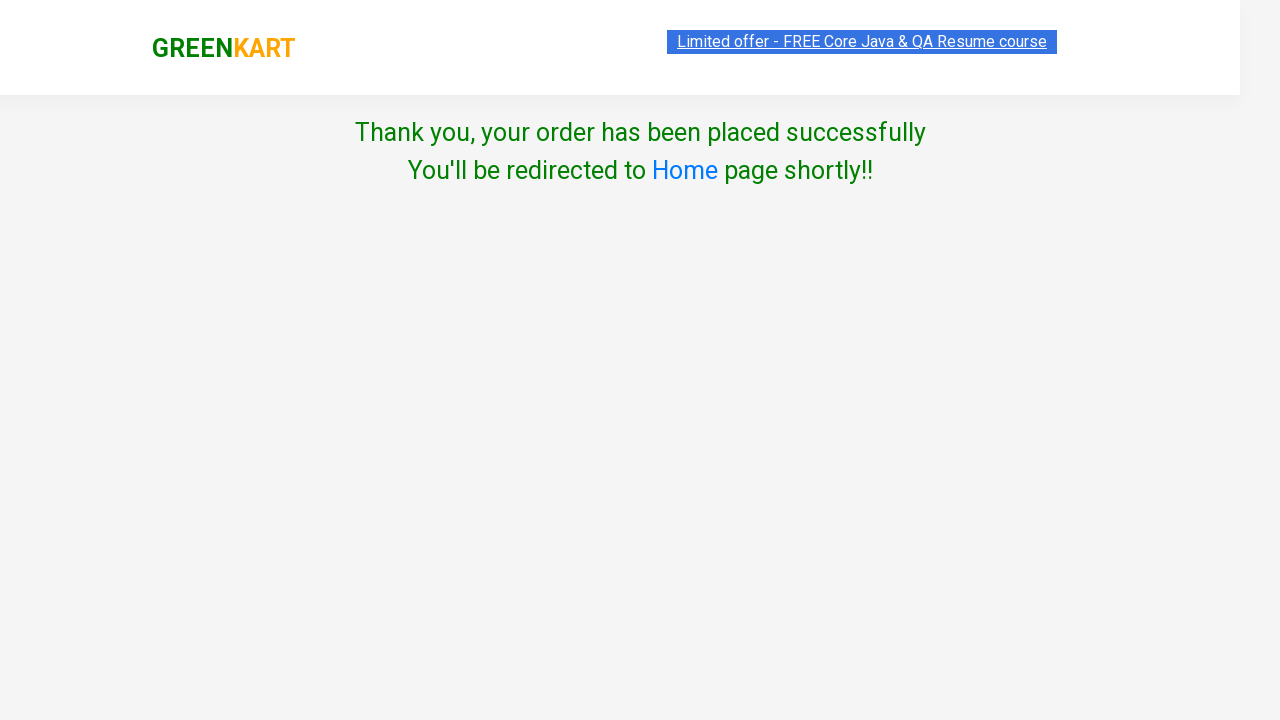

Waited 4 seconds for redirect back to home page
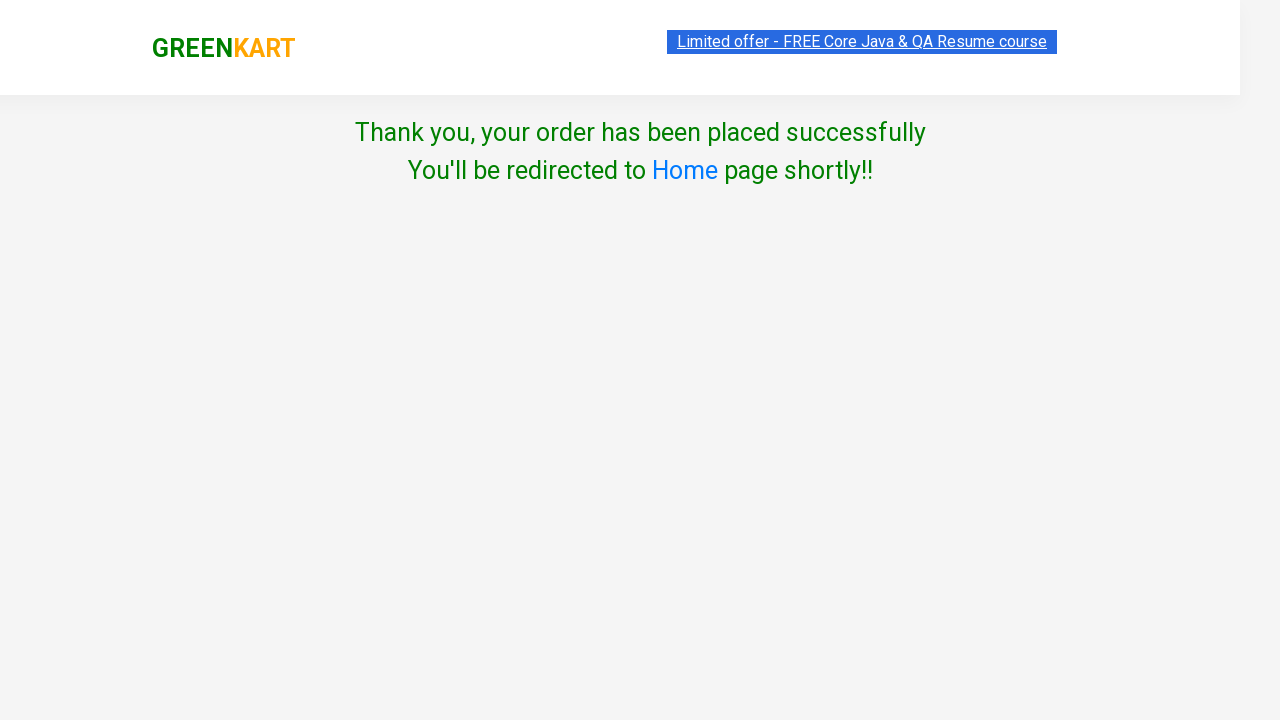

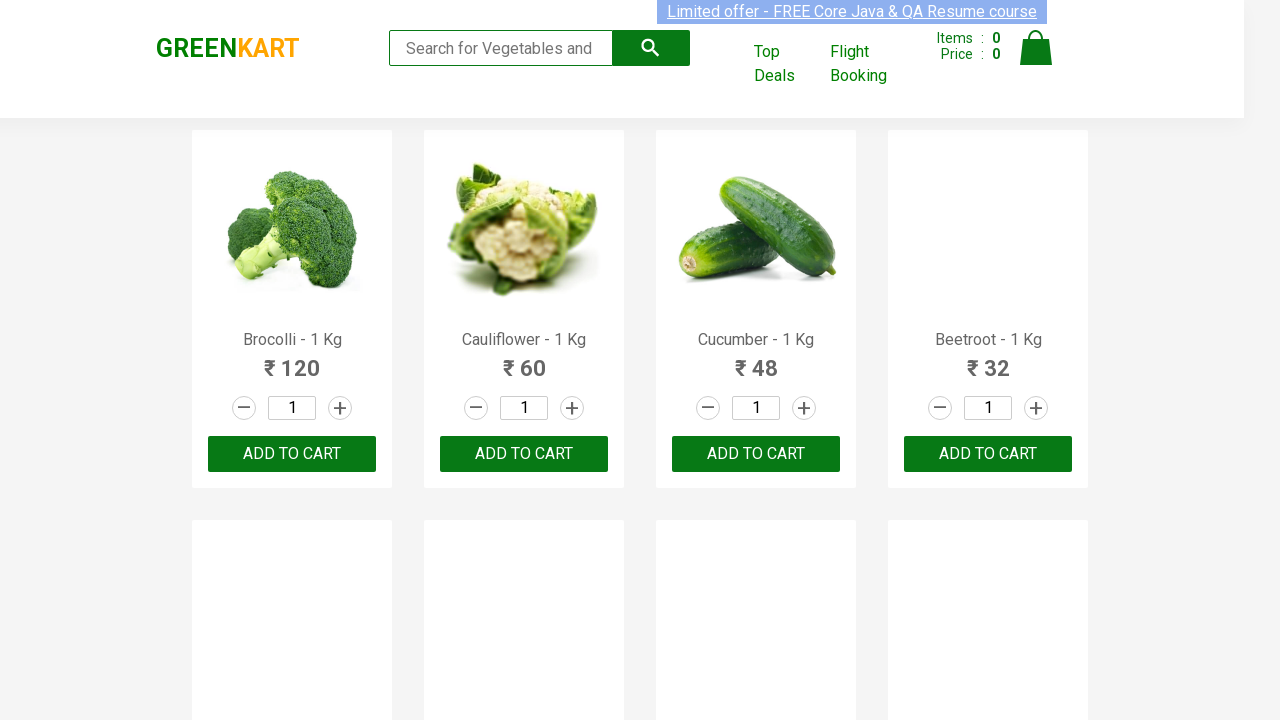